Tests accessibility of rock.metaldragon.co.kr by navigating through multiple pages (homepage, albums, album detail, genres) and verifying key page elements like the METALDRAGON heading, feature cards, and gradient text are present.

Starting URL: http://rock.metaldragon.co.kr

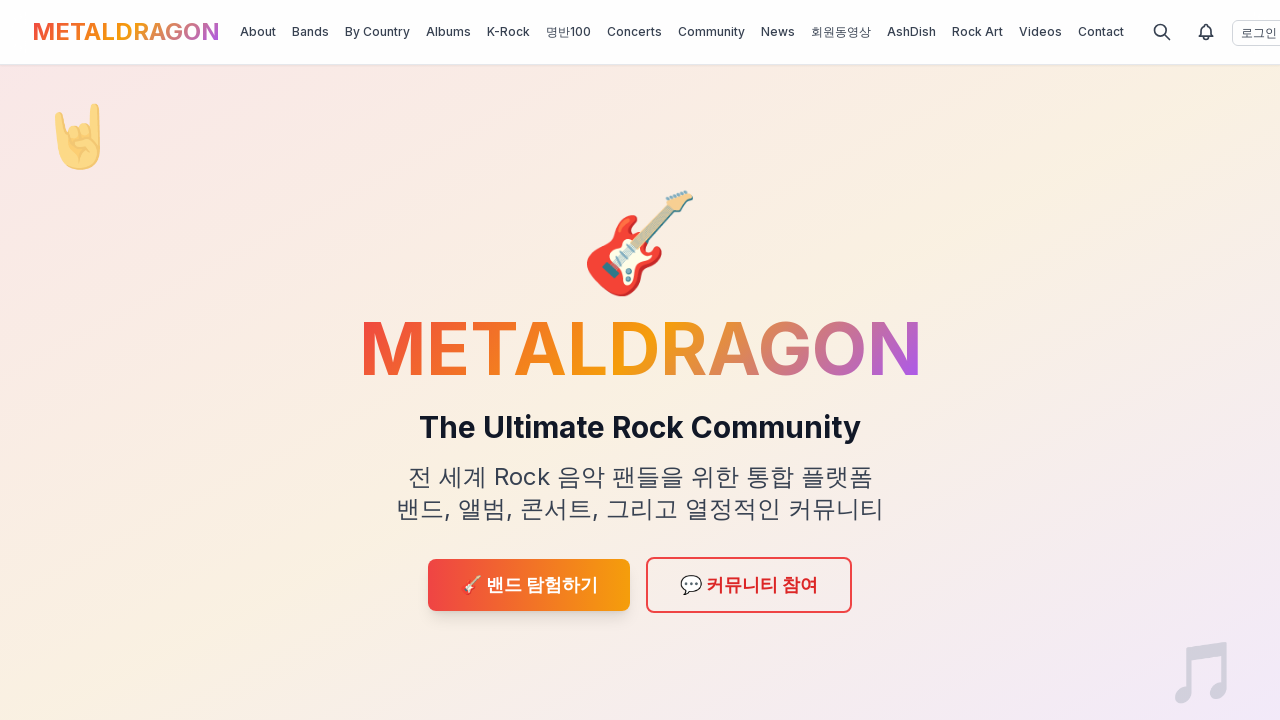

Homepage fully loaded (networkidle)
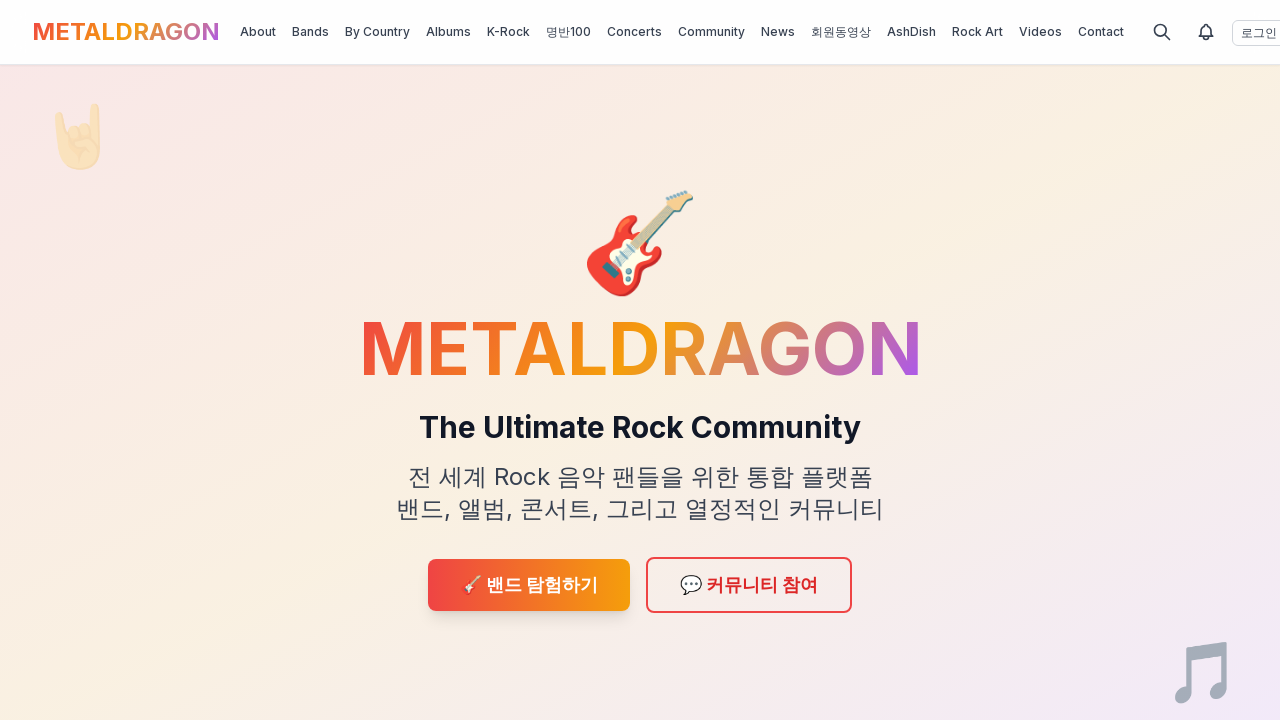

Navigated to albums page
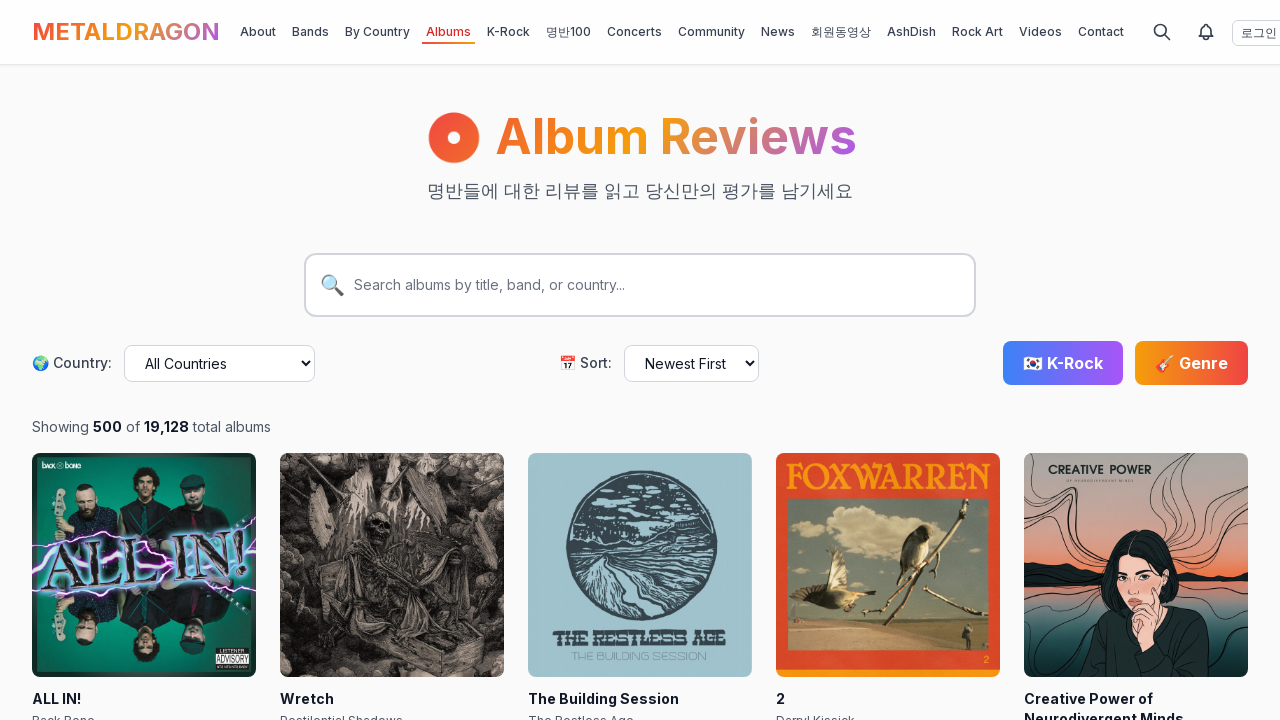

Albums page fully loaded (networkidle)
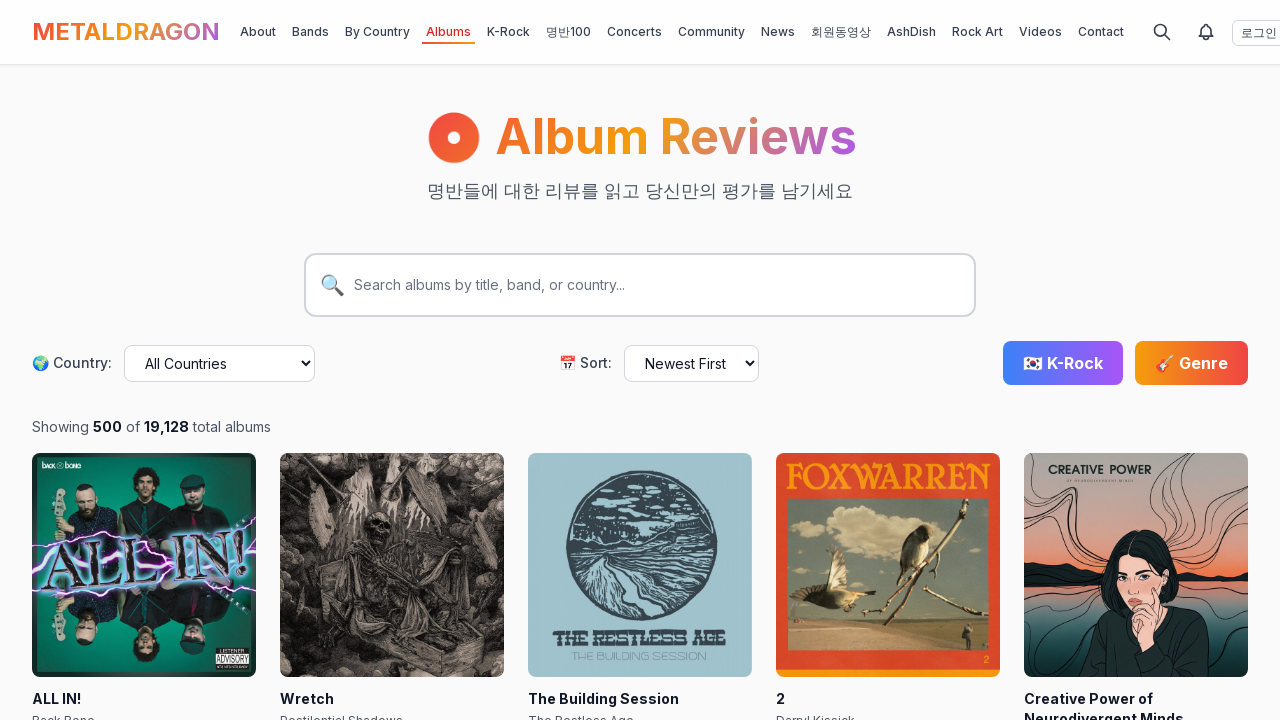

Navigated to album detail page (albums/1)
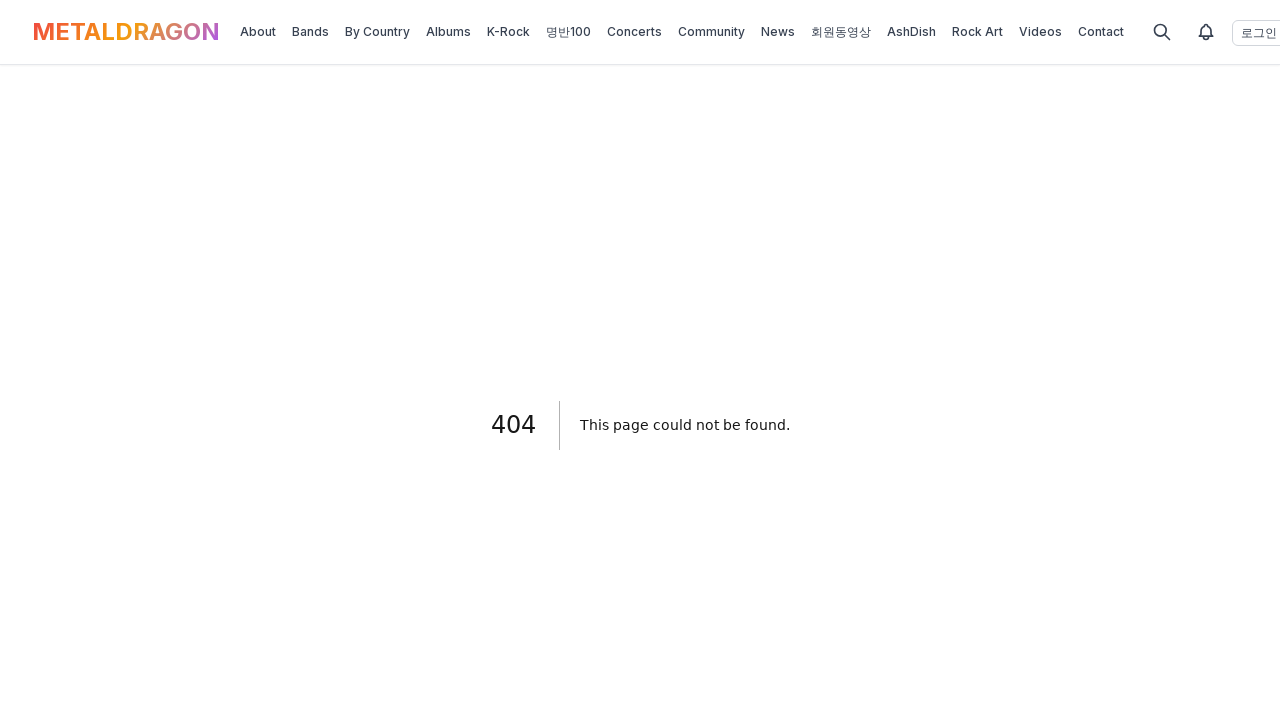

Album detail page fully loaded (networkidle)
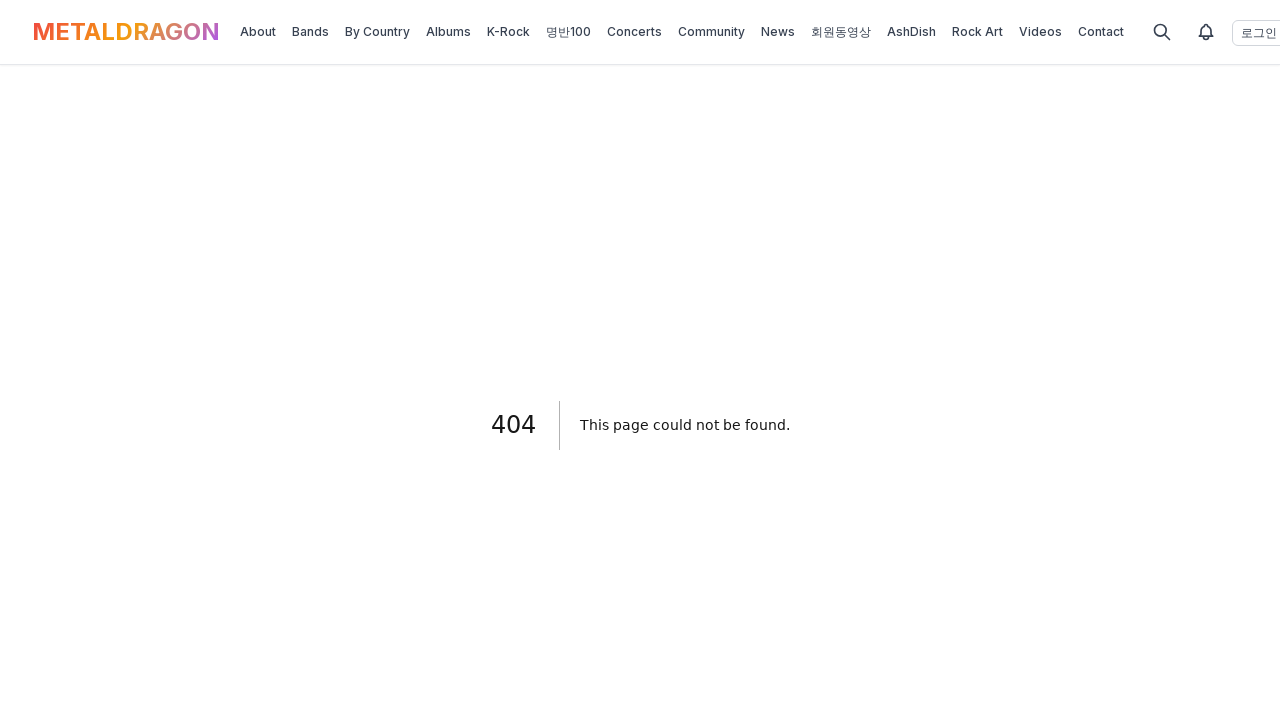

Navigated to genres page
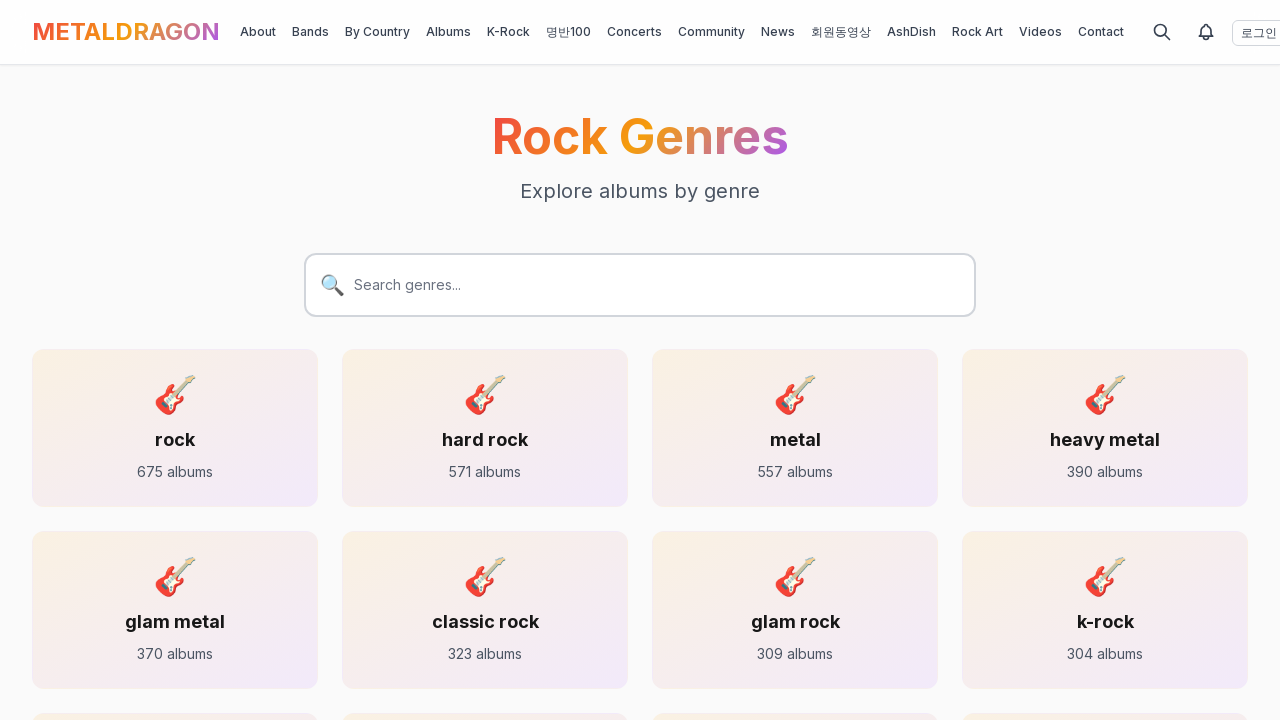

Genres page fully loaded (networkidle)
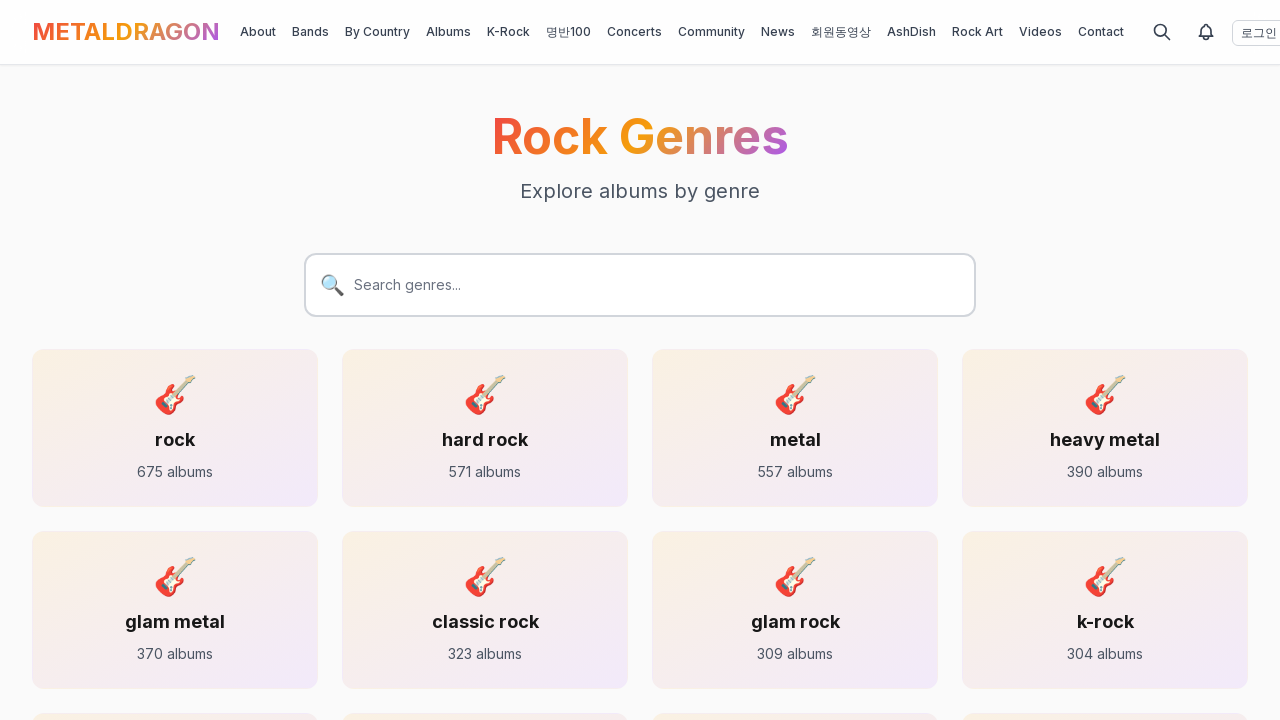

Navigated back to homepage
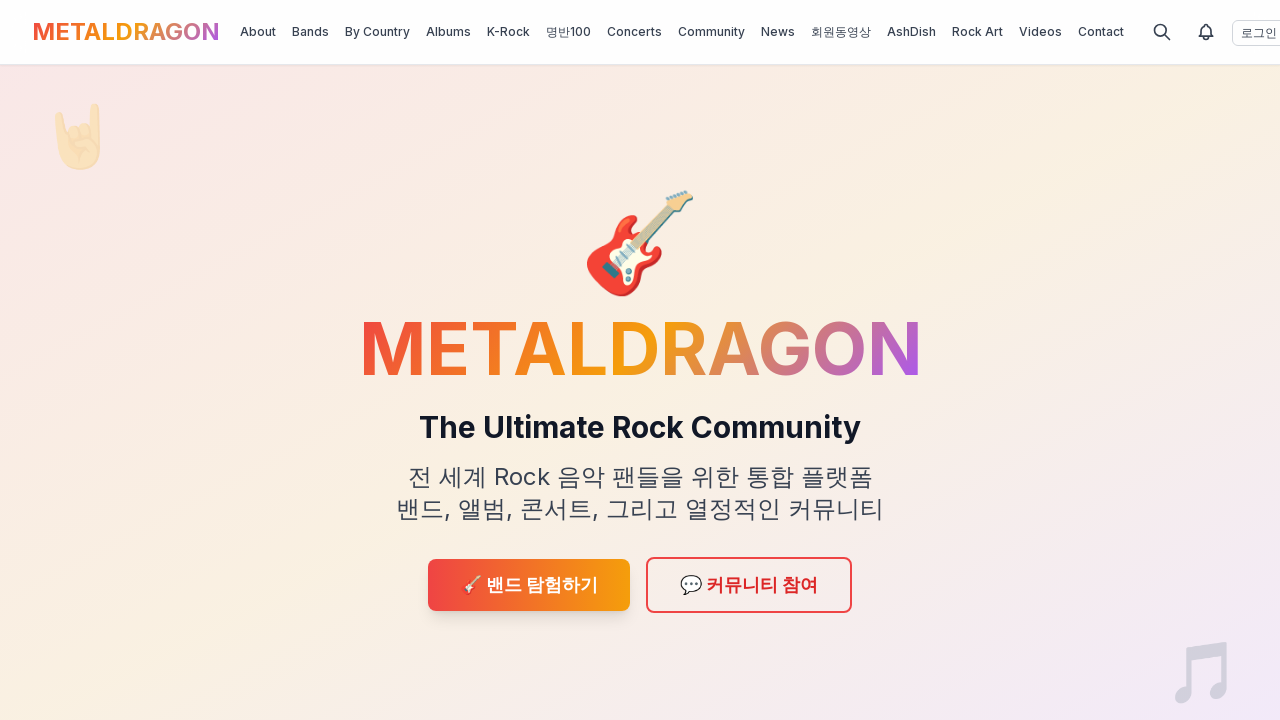

Homepage fully loaded again (networkidle)
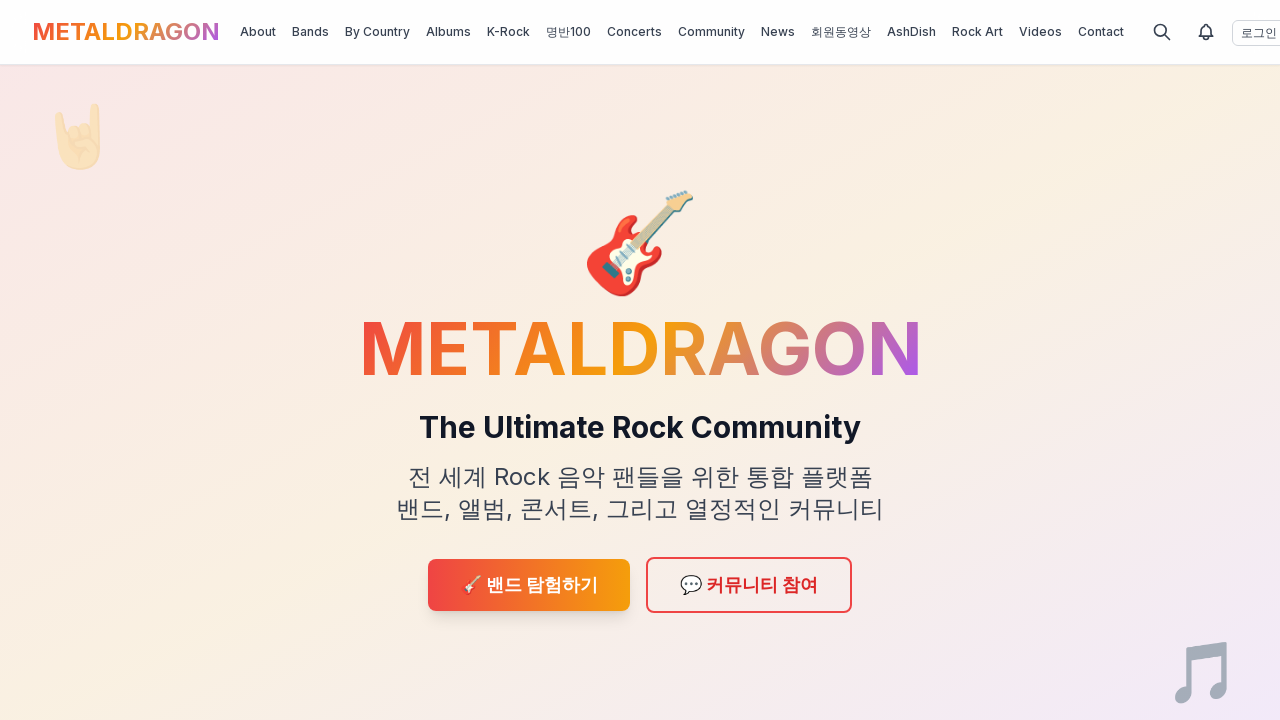

METALDRAGON heading is visible on homepage
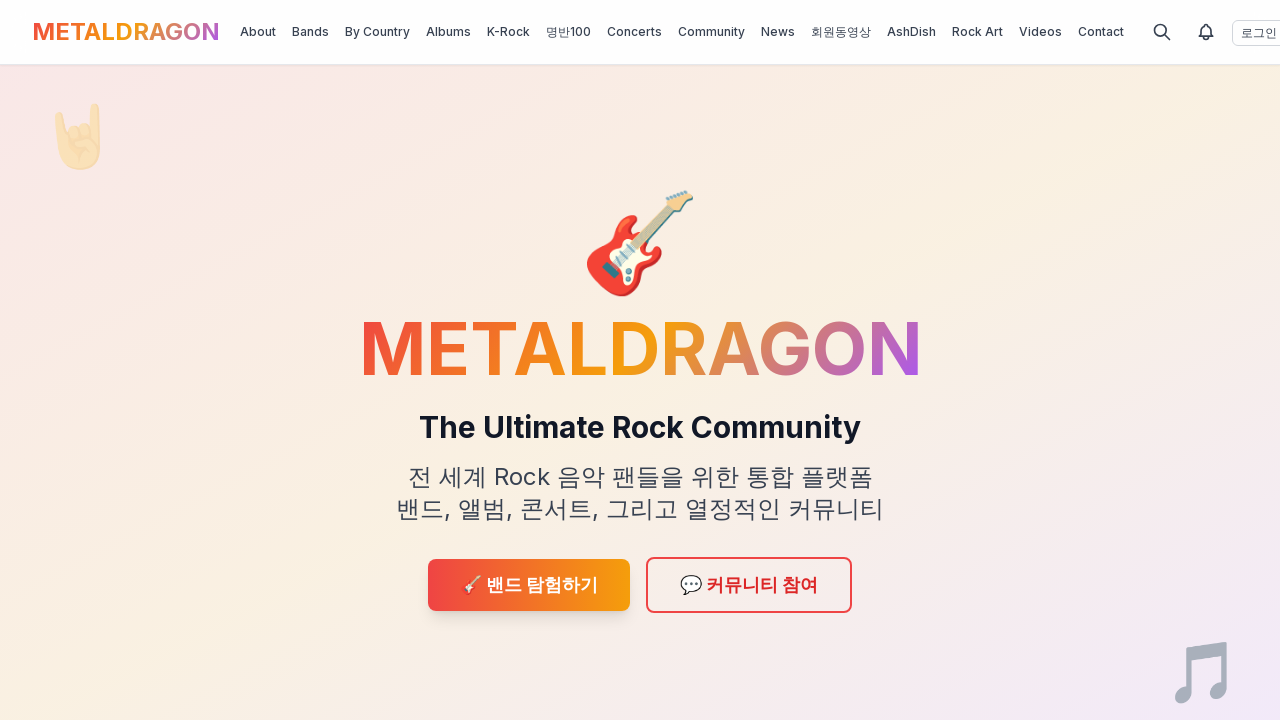

Located feature cards elements
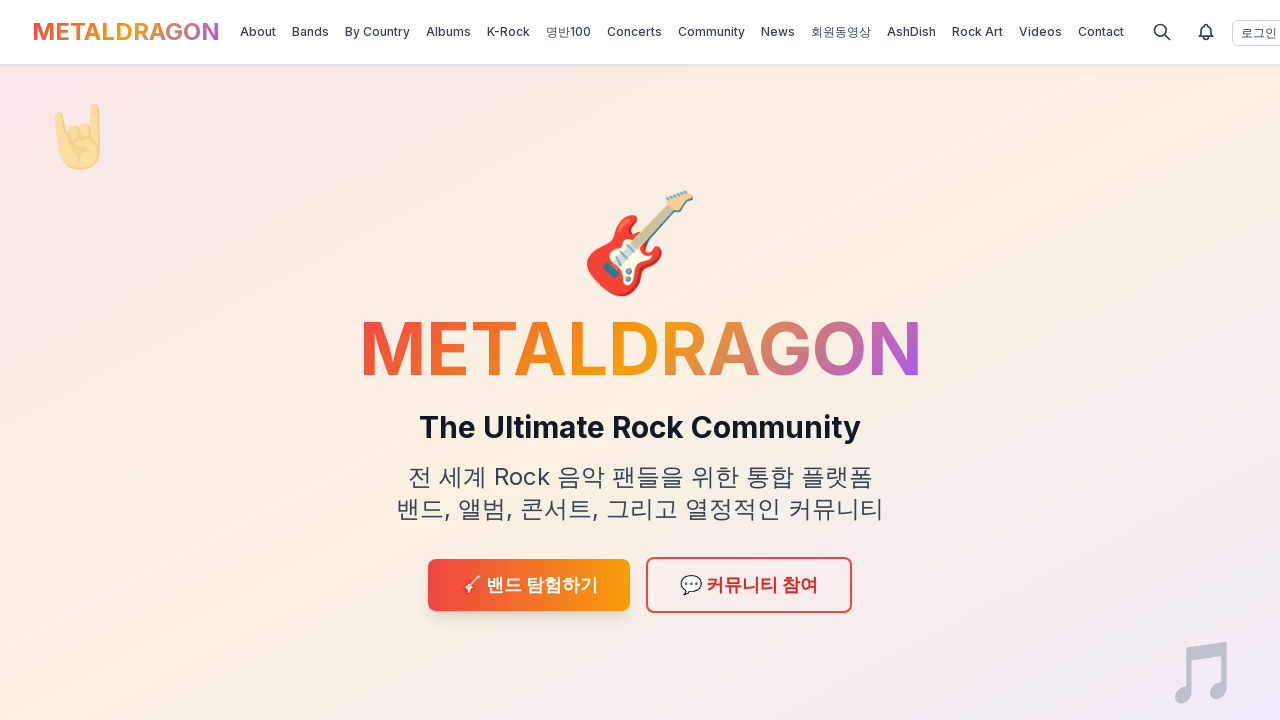

Located gradient text elements
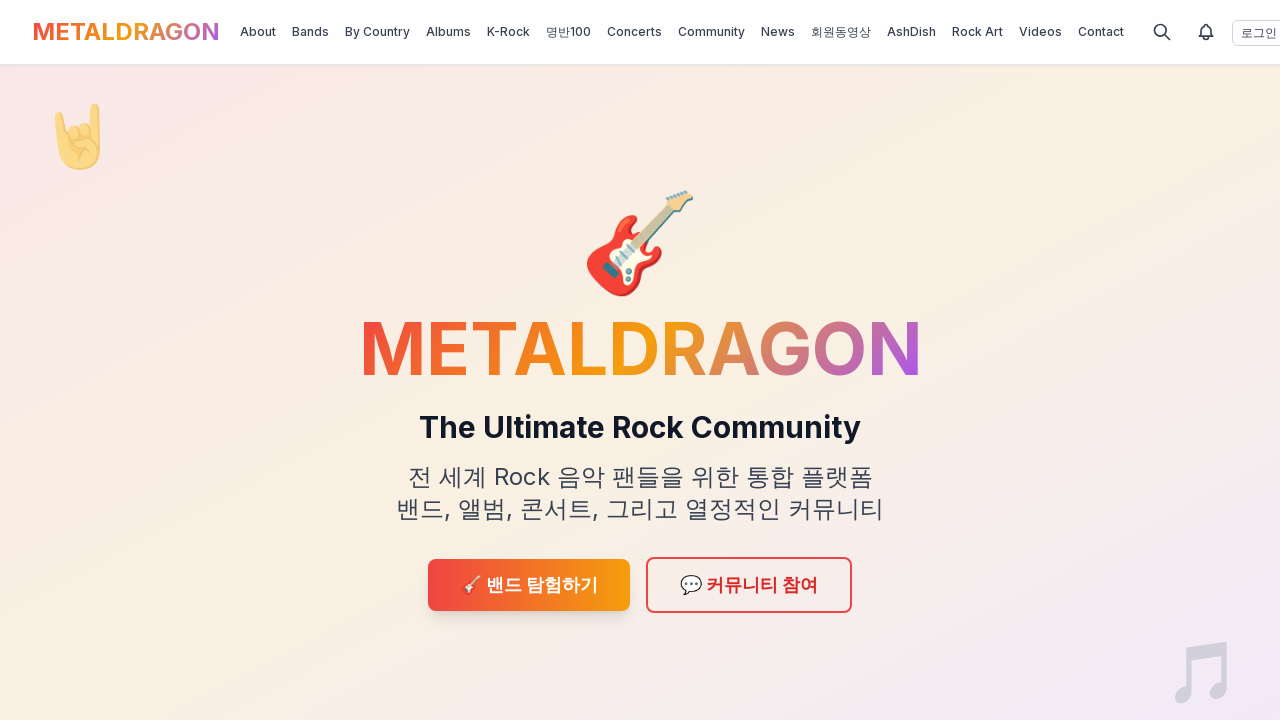

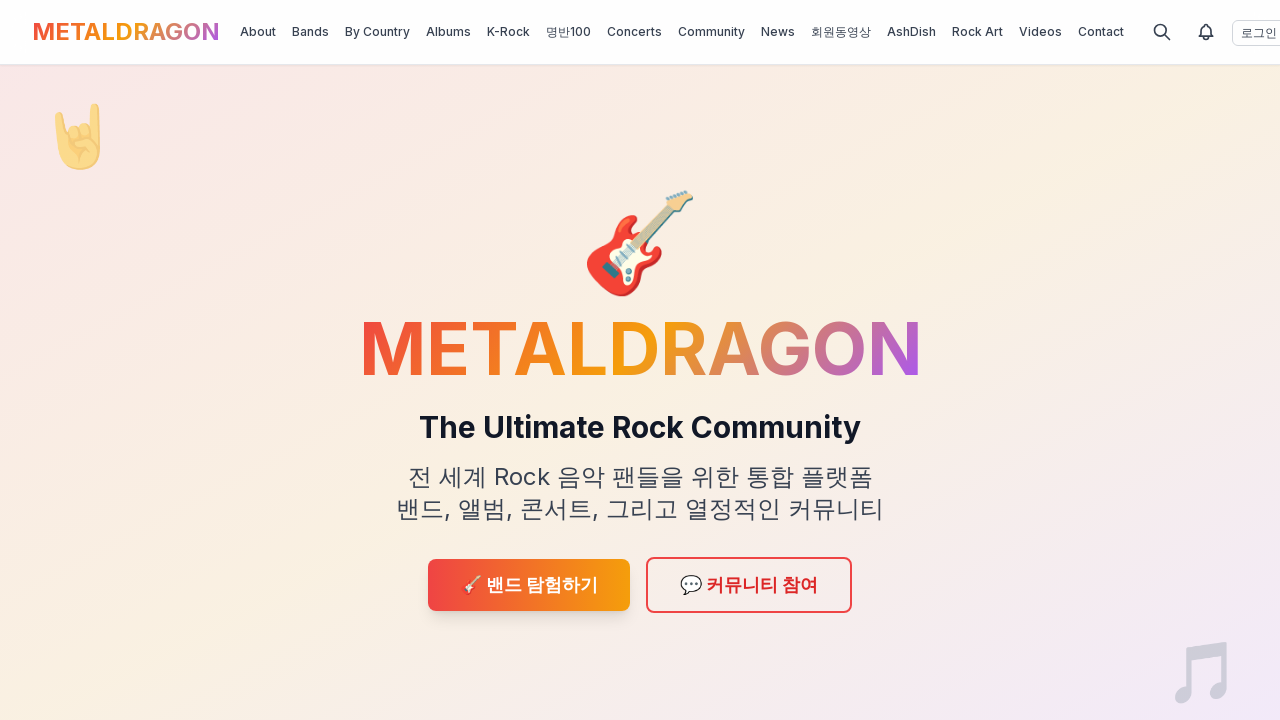